Navigates to shifting content page and clicks on menu option to verify menu items are displayed

Starting URL: https://the-internet.herokuapp.com/

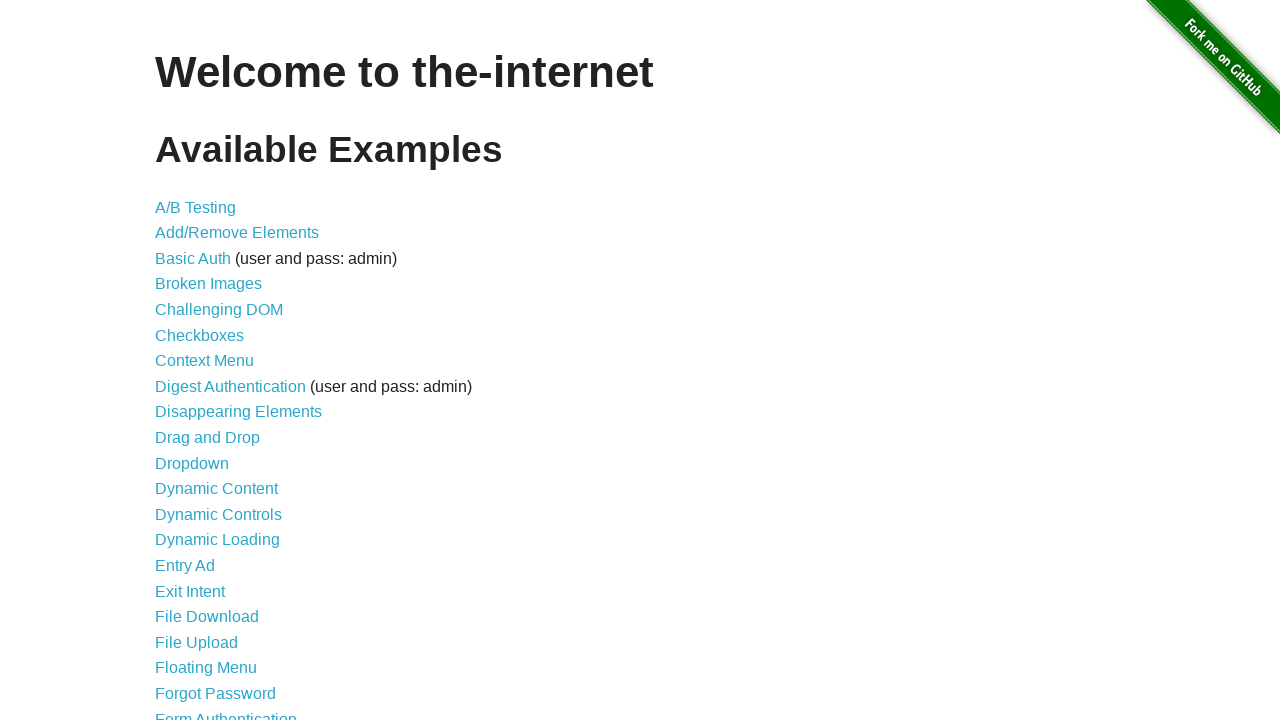

Clicked on 'Shifting Content' link at (212, 523) on a[href='/shifting_content']
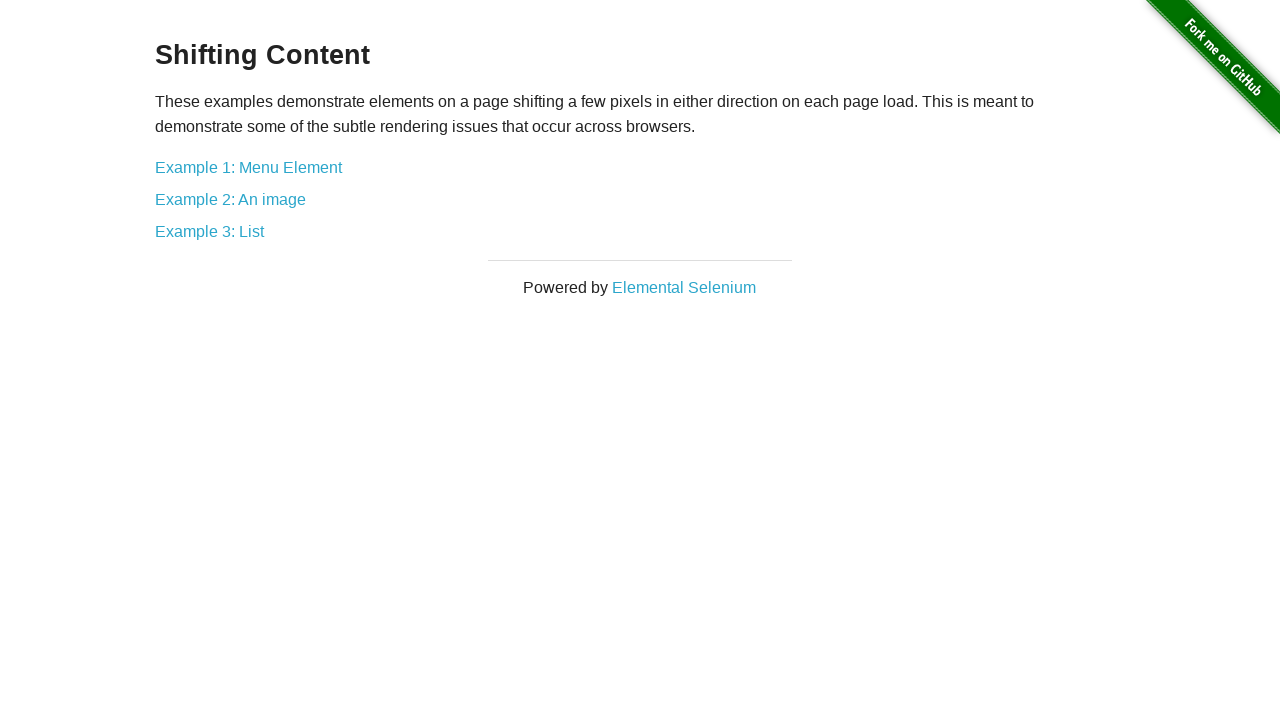

Clicked on 'Example 1: Menu Element' link at (248, 167) on a[href='/shifting_content/menu']
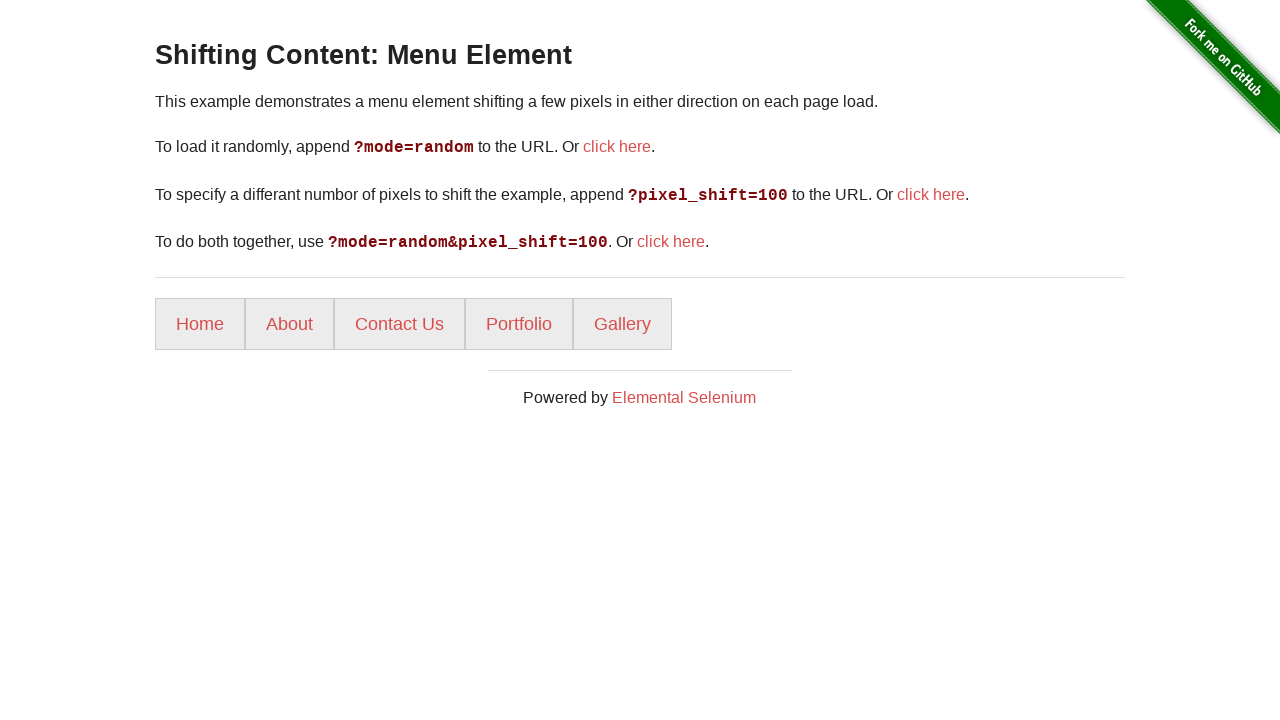

Menu items loaded and present on page
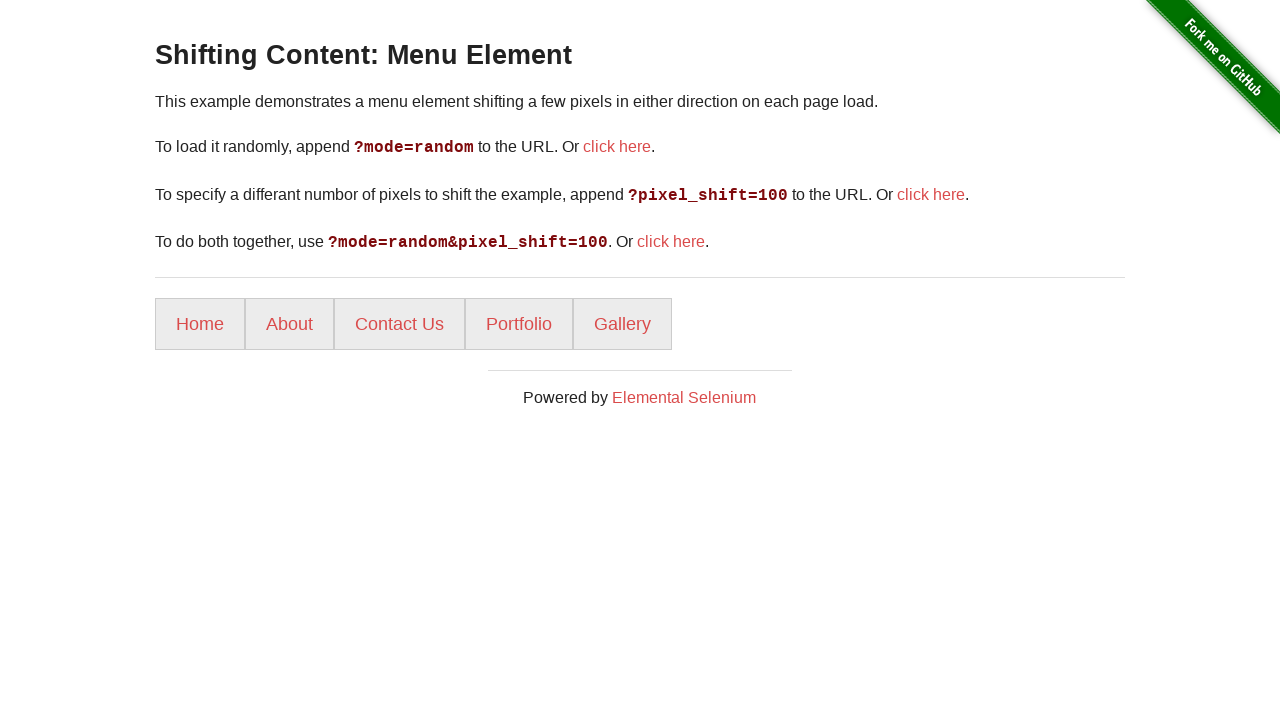

Retrieved 5 menu items from the page
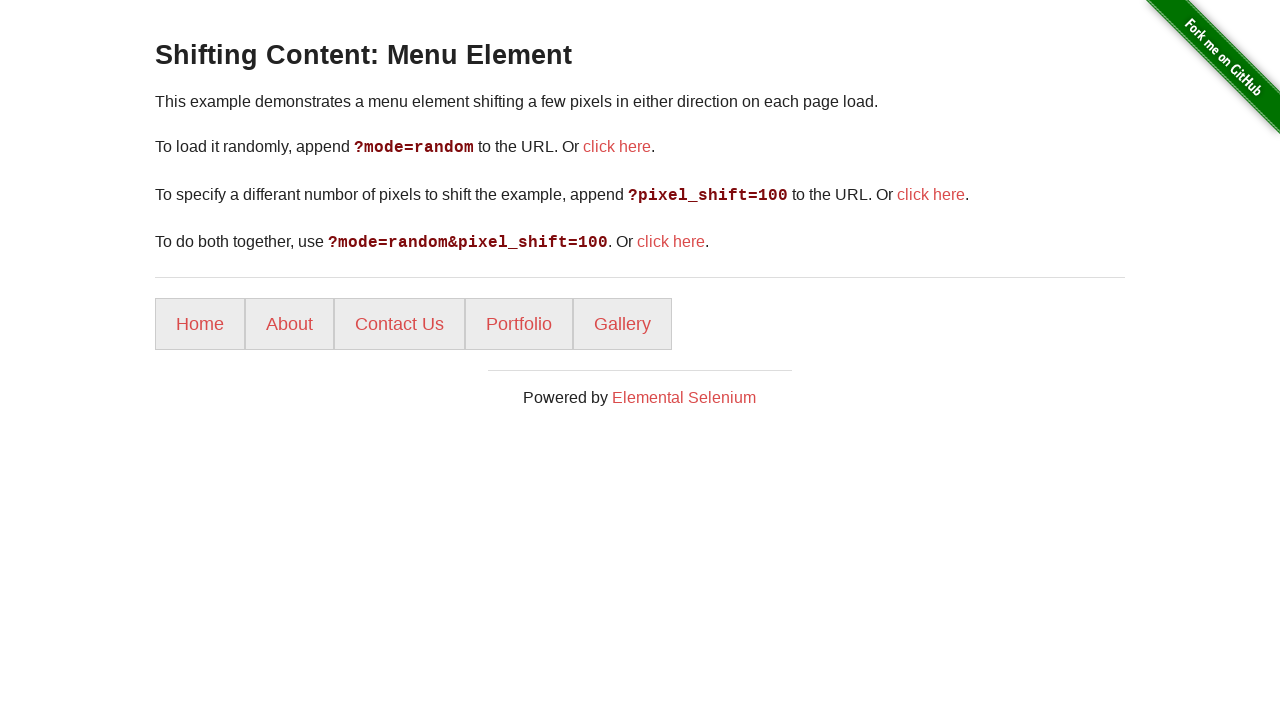

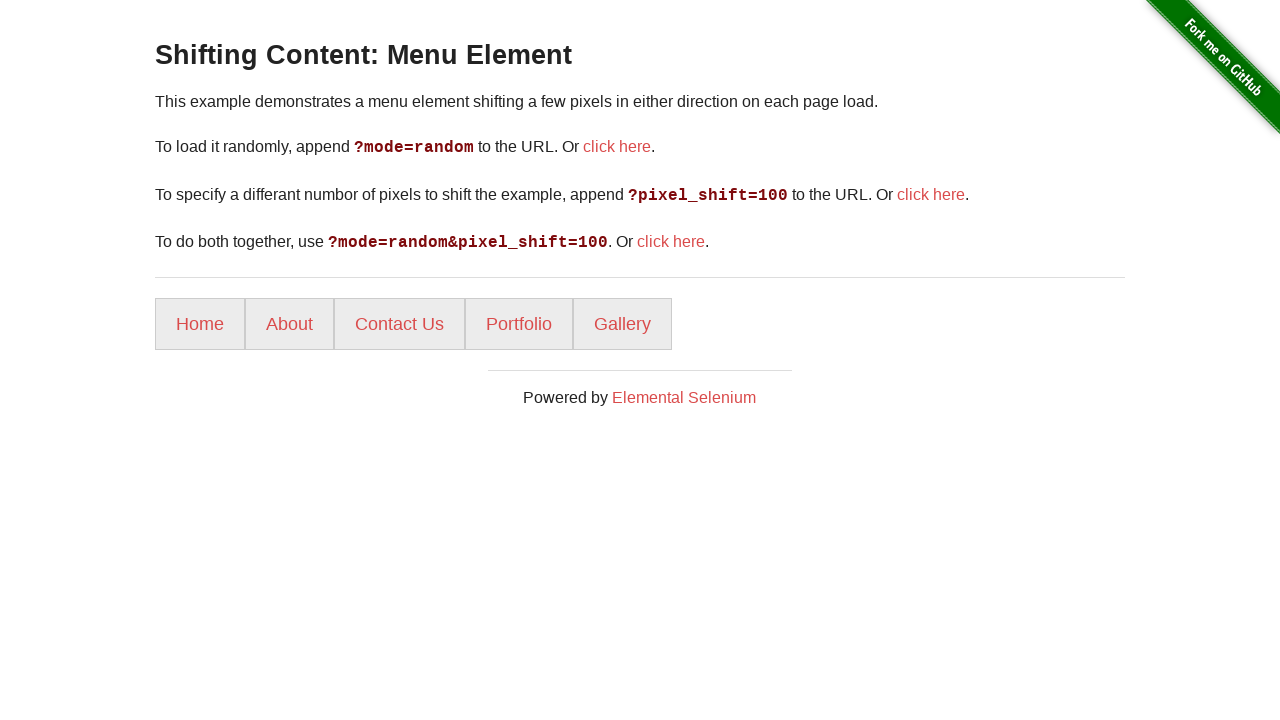